Navigates to ZeroBank login page and verifies the header text displays "Log in to ZeroBank".

Starting URL: http://zero.webappsecurity.com/login.html

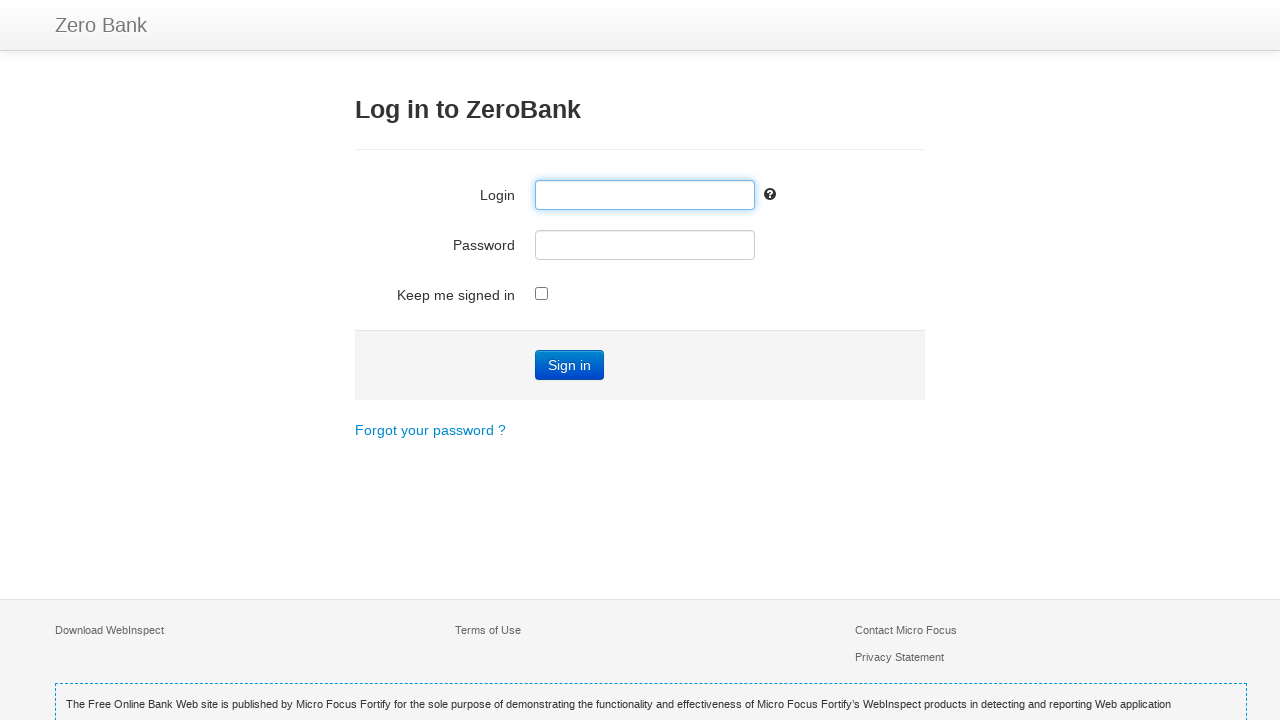

Navigated to ZeroBank login page
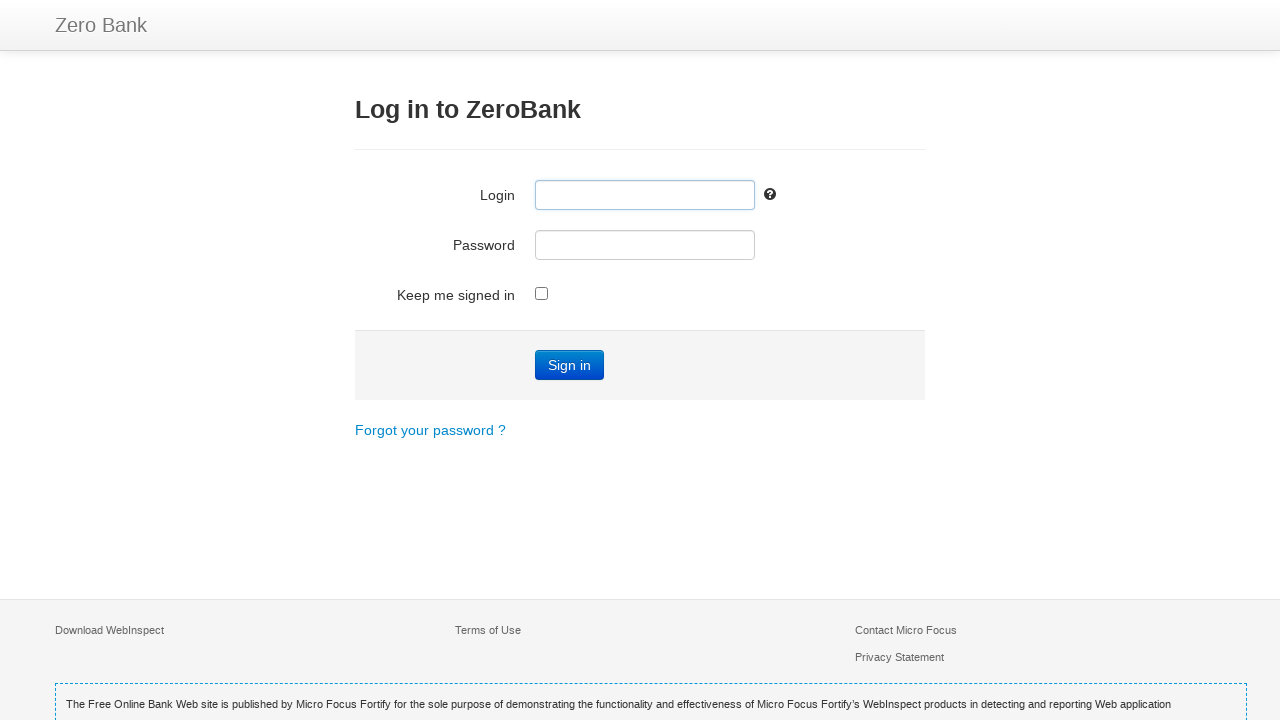

Waited for h3 header element to be present
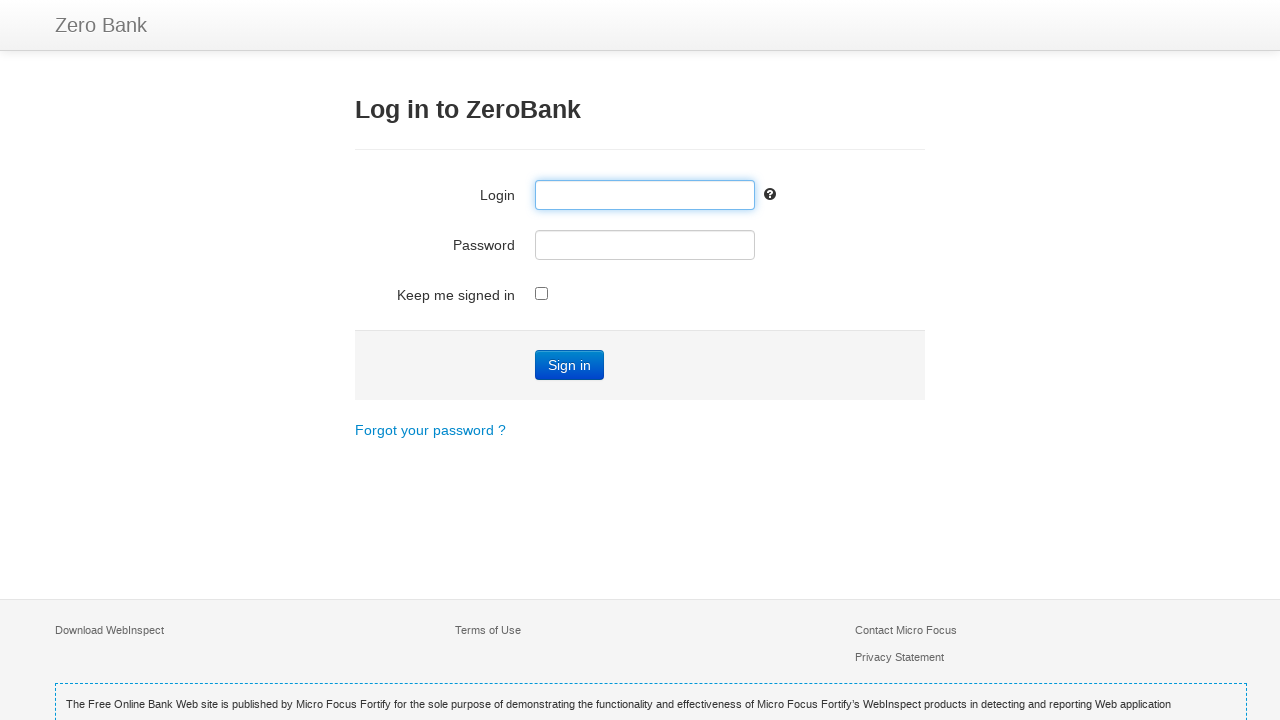

Retrieved header text: 'Log in to ZeroBank'
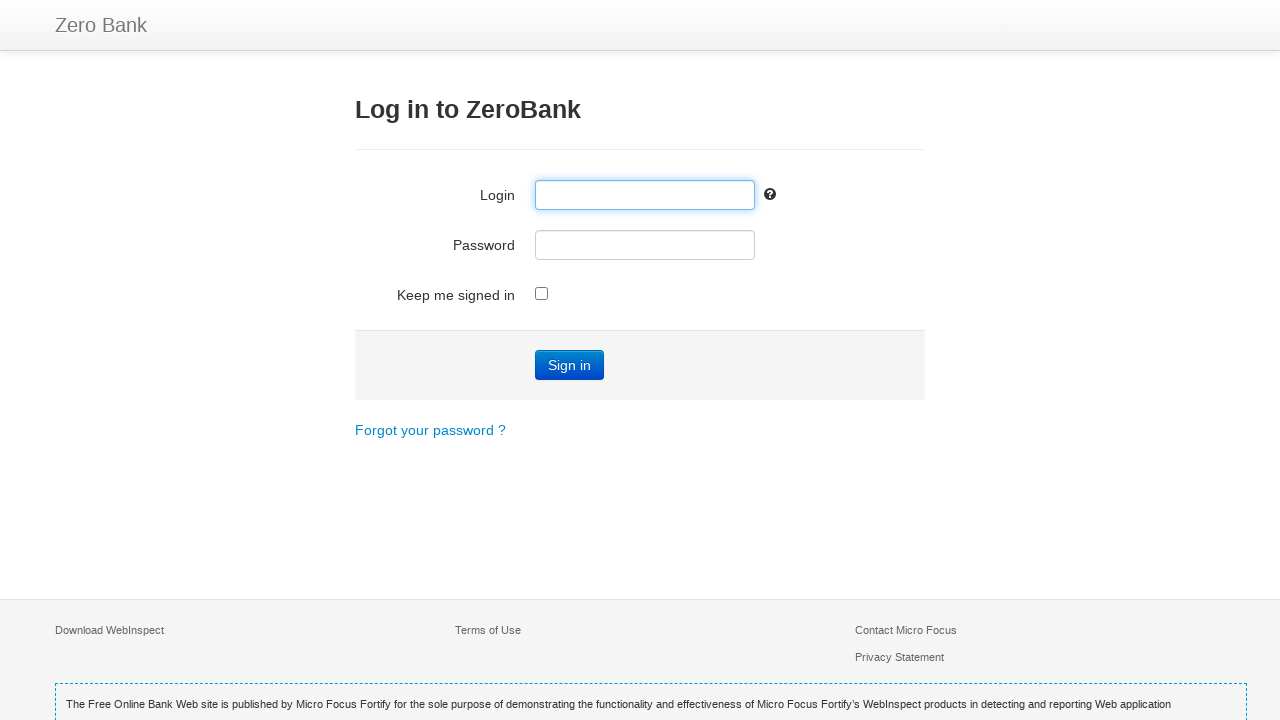

Verified header text displays 'Log in to ZeroBank'
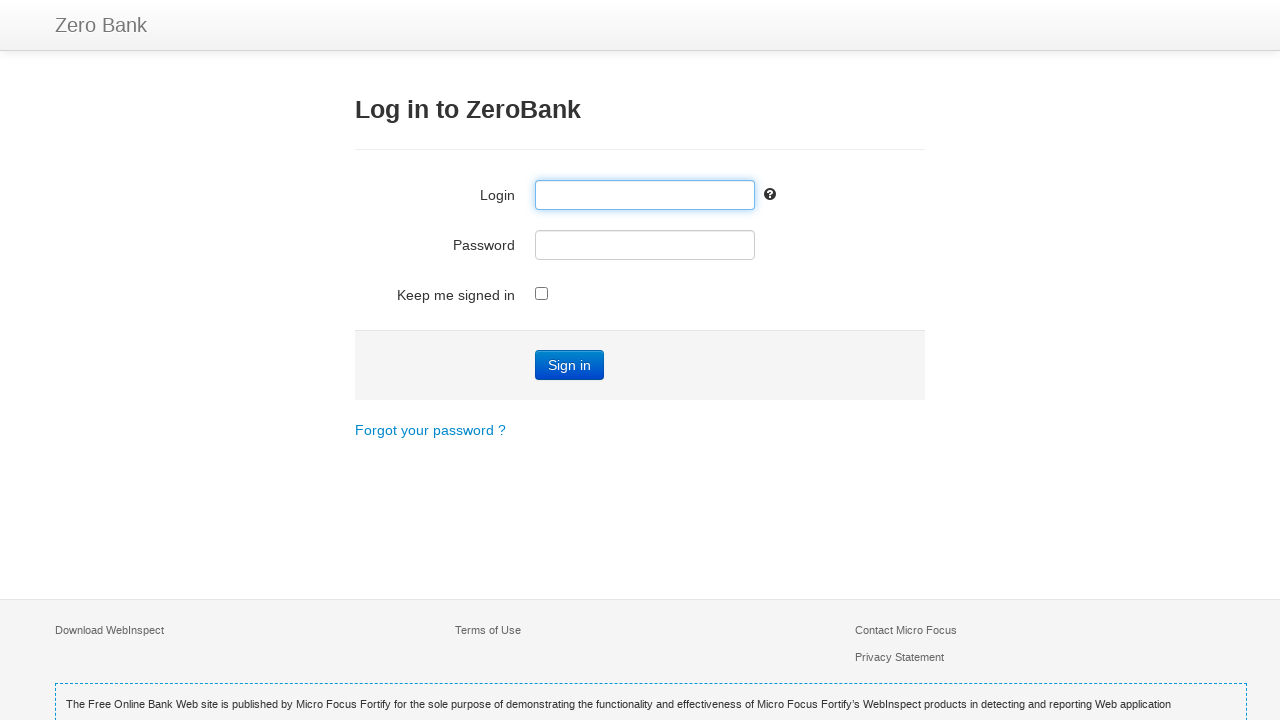

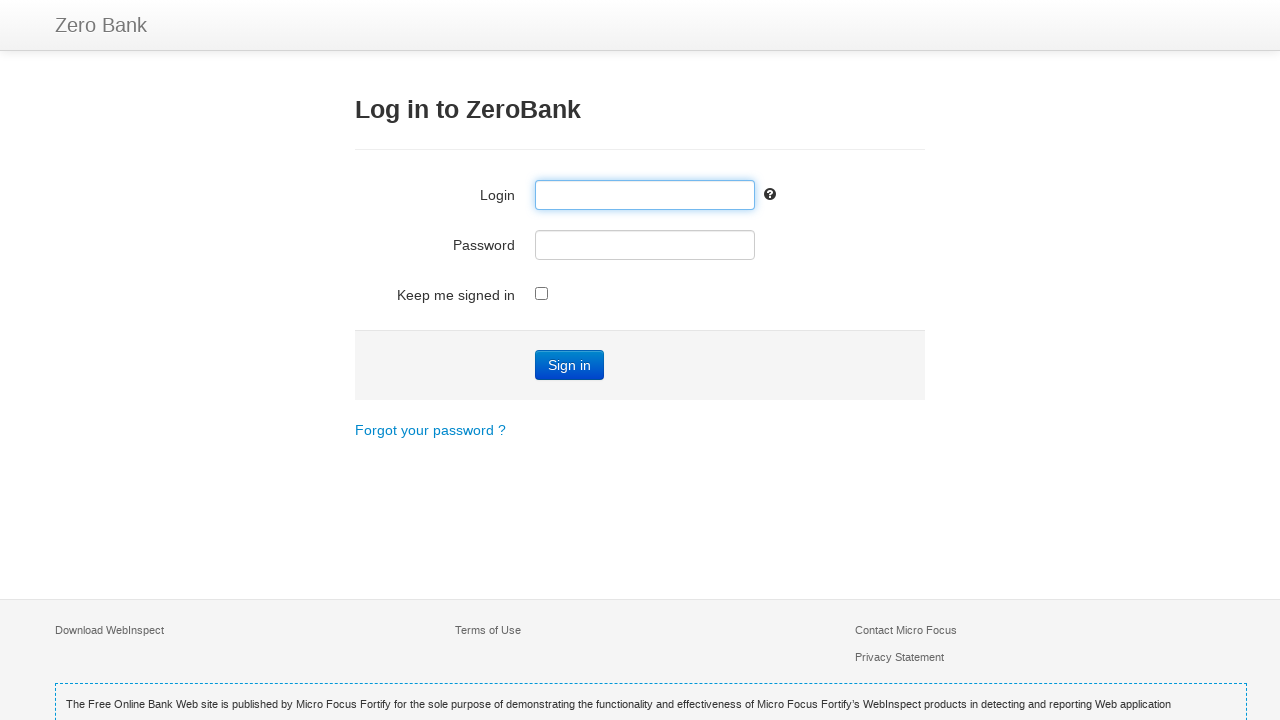